Tests password field validation by entering a strong password and verifying it is accepted.

Starting URL: https://www.qa-practice.com/elements/input/passwd

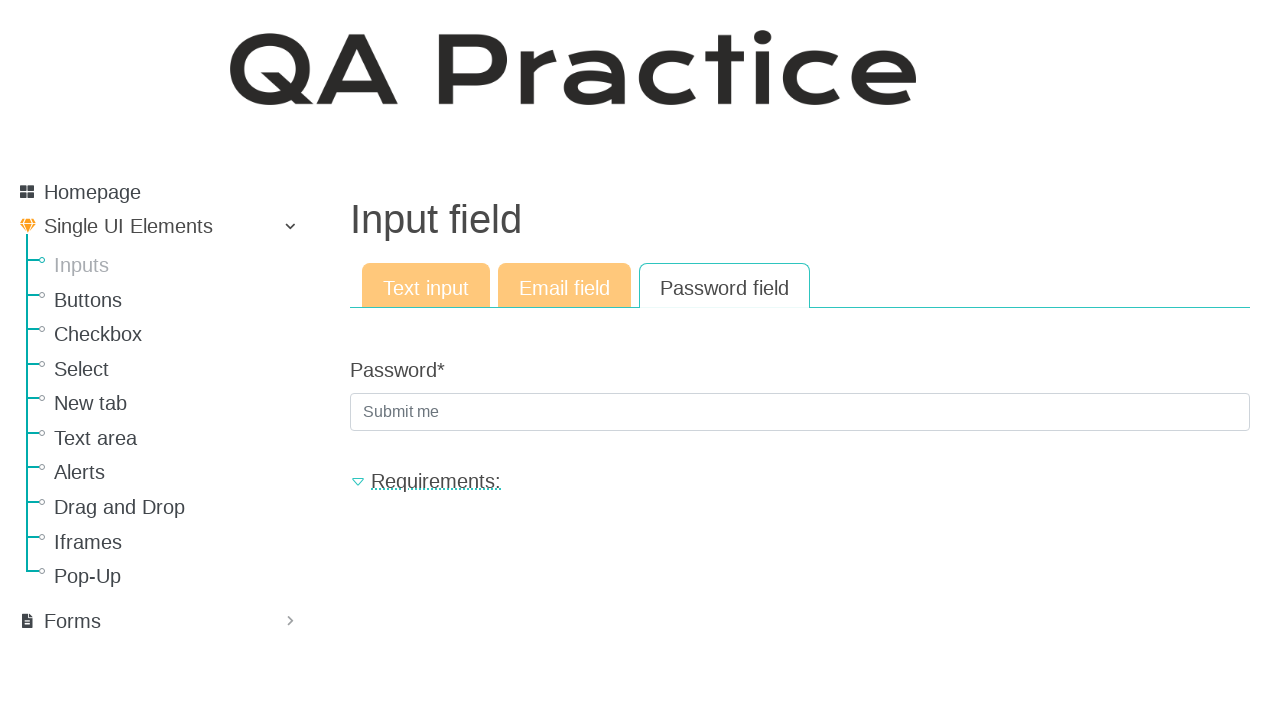

Clicked on password field at (800, 412) on internal:attr=[placeholder="Submit me"i]
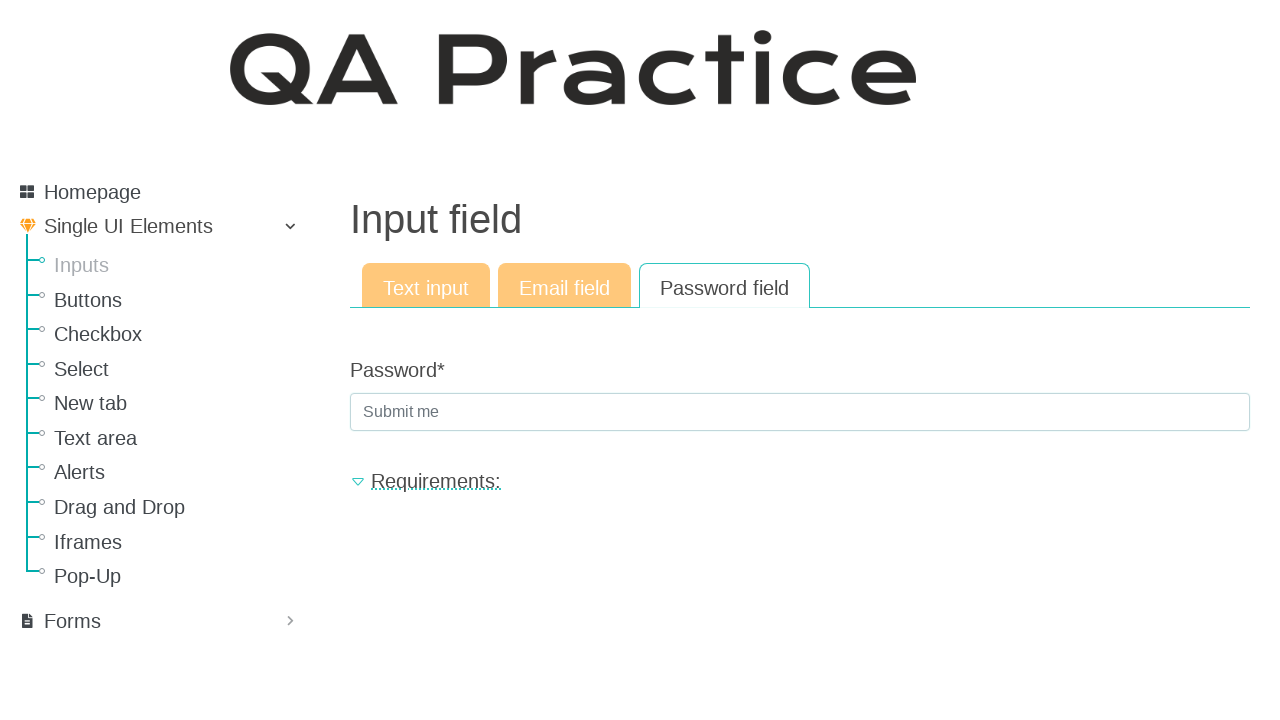

Filled password field with strong password 'Aqwe!512ok' on internal:attr=[placeholder="Submit me"i]
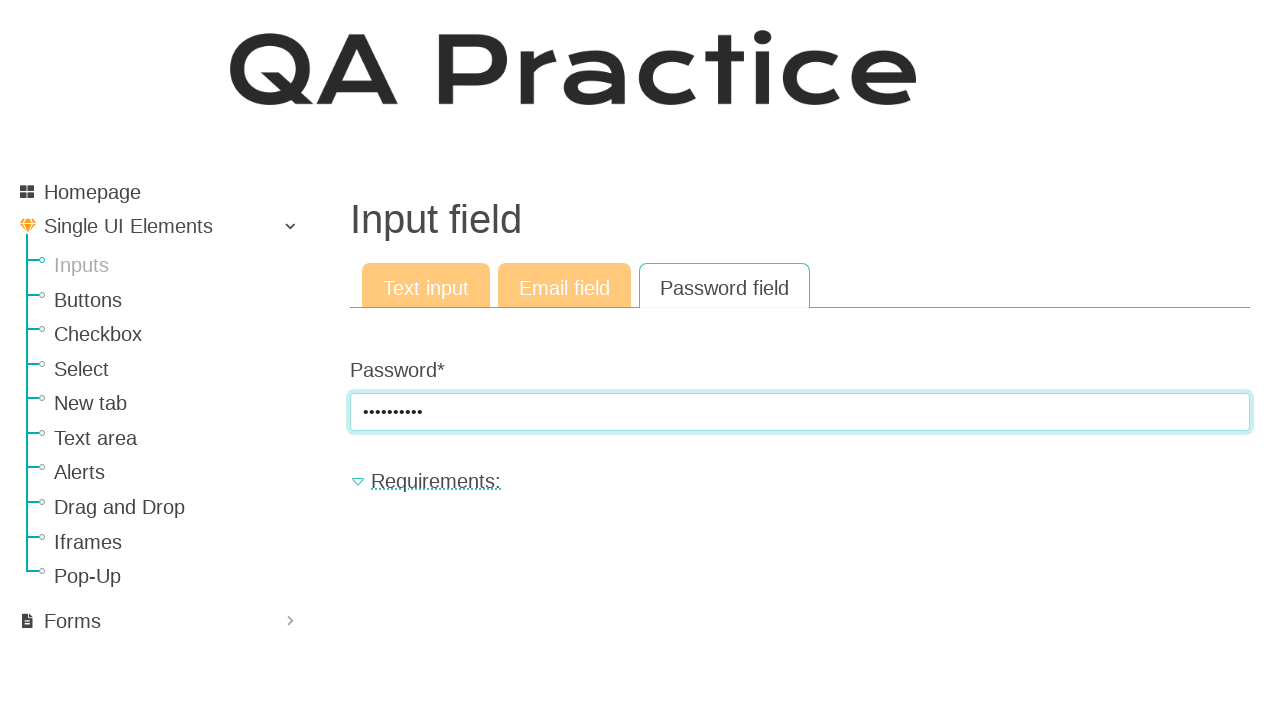

Pressed Enter to submit password on internal:attr=[placeholder="Submit me"i]
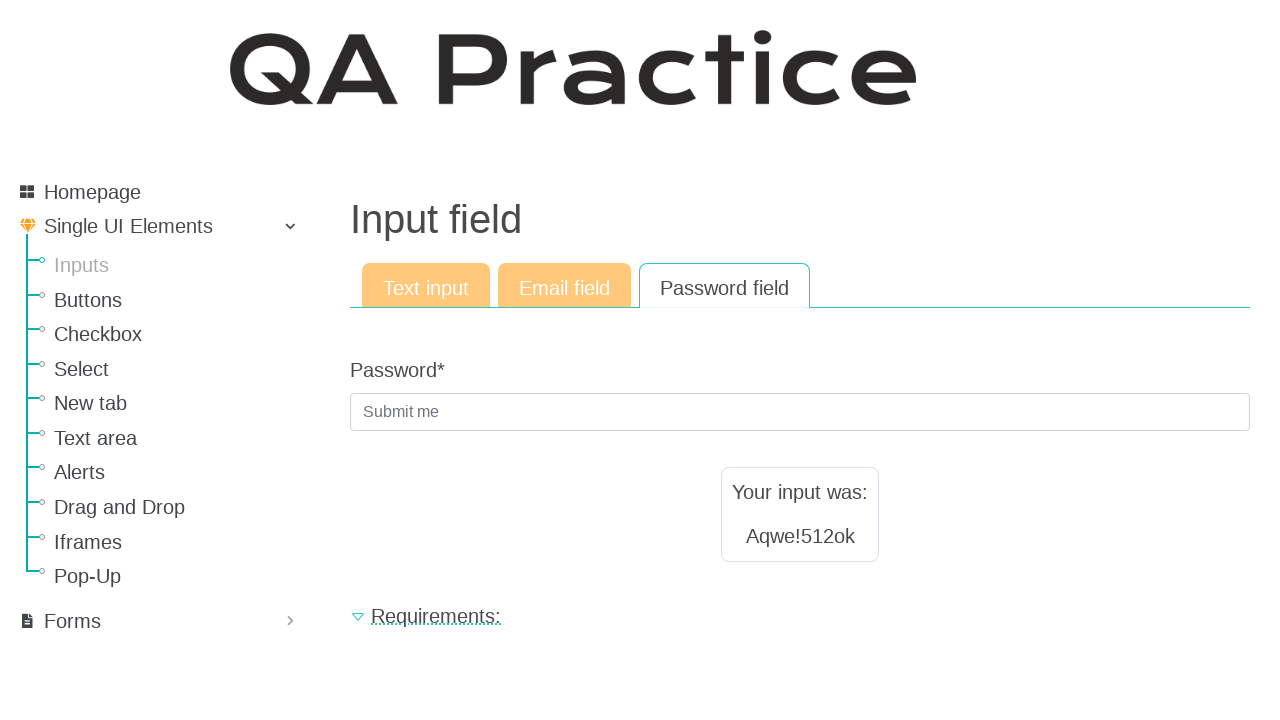

Verified password was accepted - result displayed showing 'Aqwe!512ok'
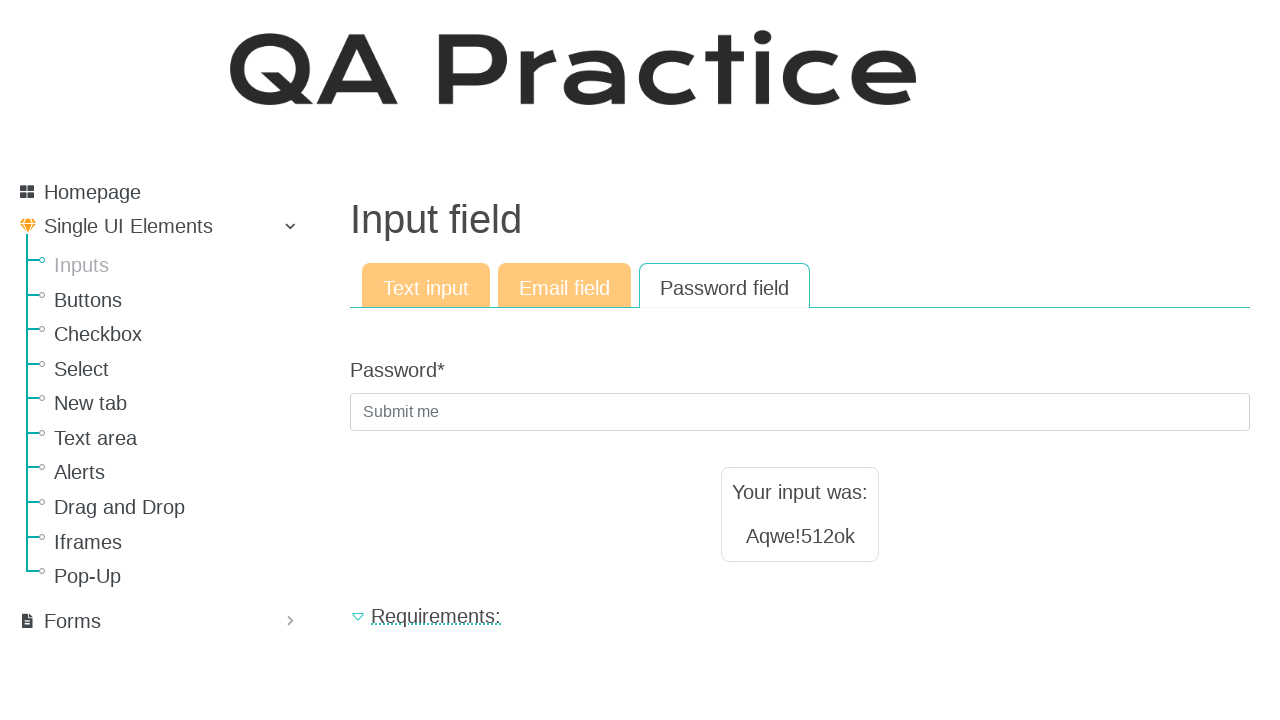

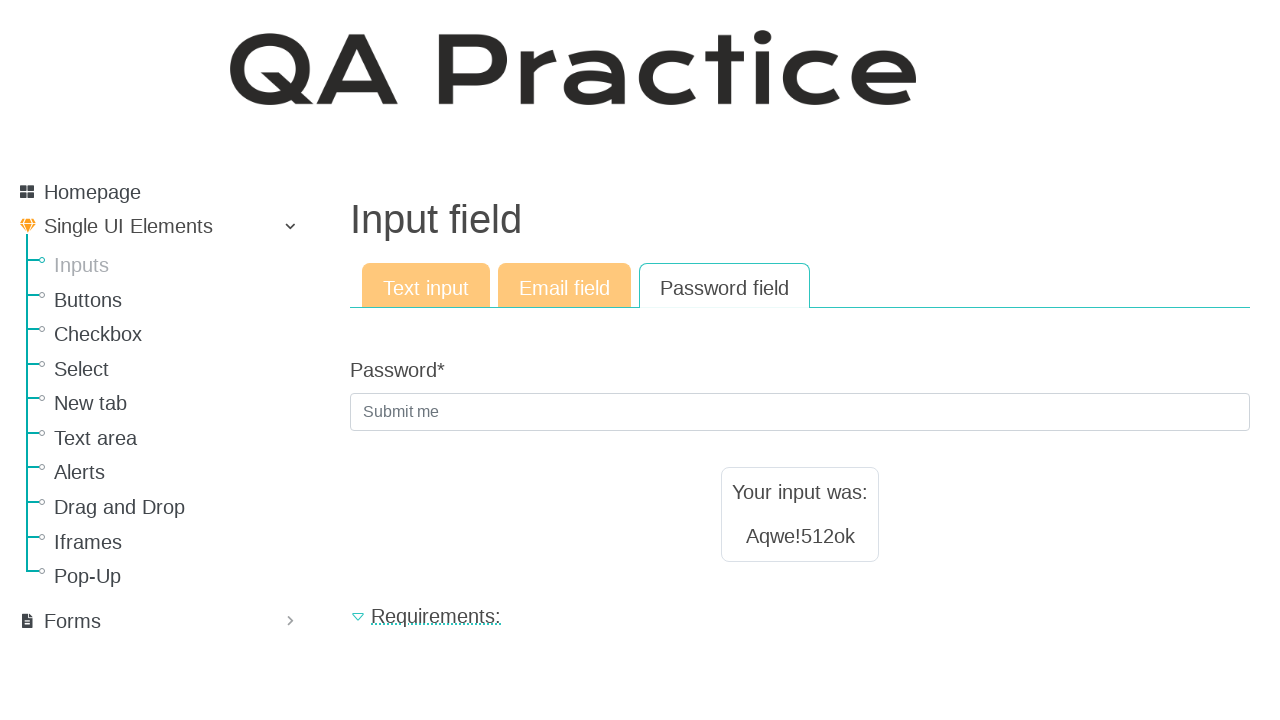